Tests multi-level menu navigation by hovering over parent menu items and clicking on a nested sub-menu item

Starting URL: https://demoqa.com/menu

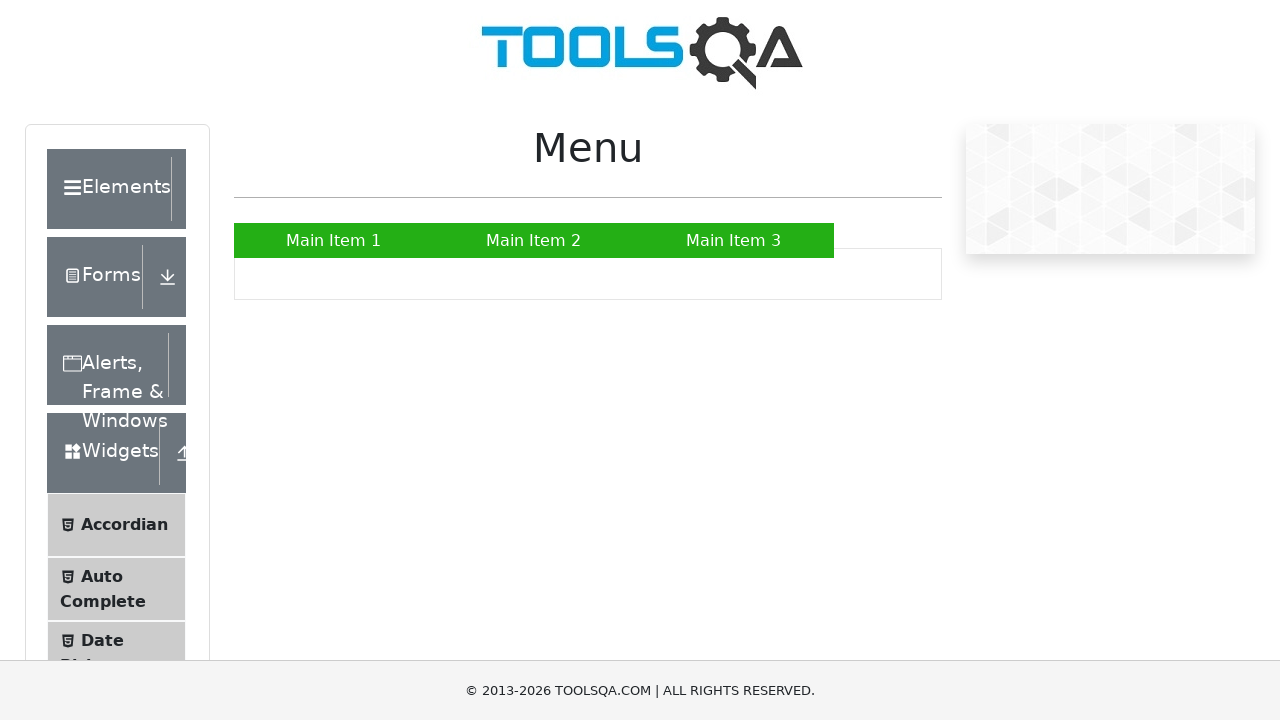

Located main menu, sub-menu, and nested sub-menu elements
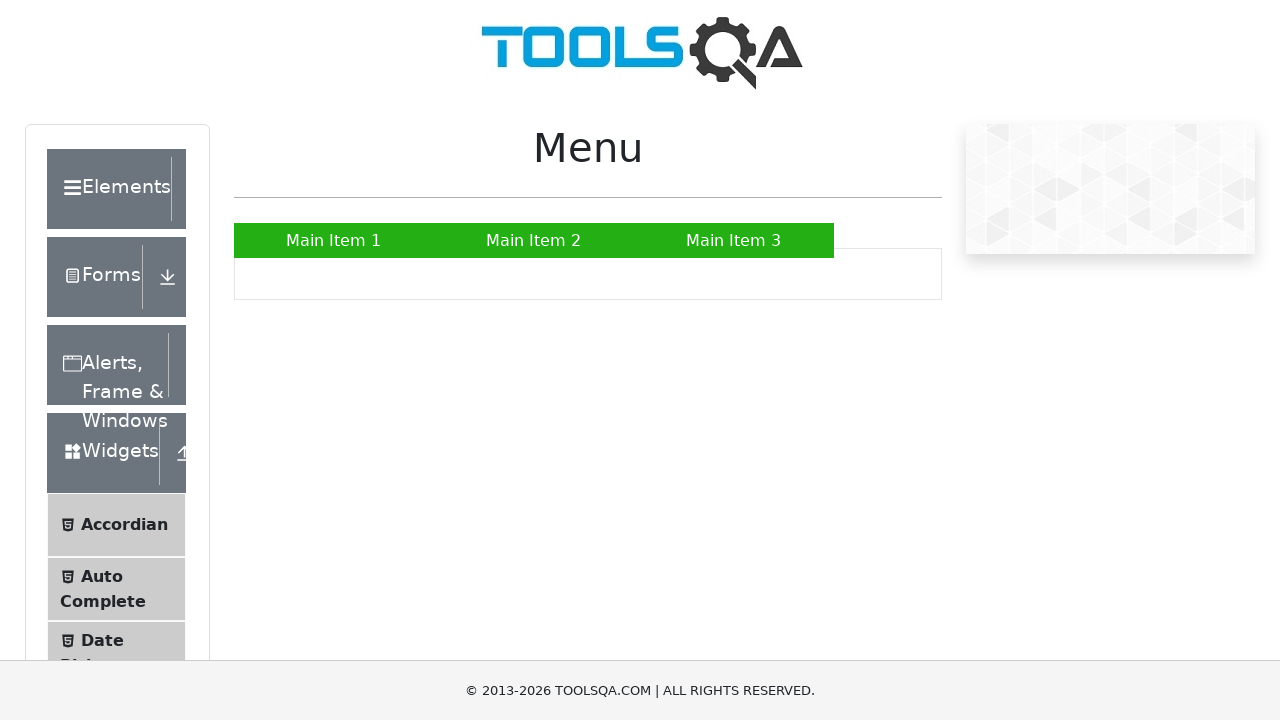

Hovered over main menu item at (534, 240) on xpath=//*[@id="nav"]/li[2]/a
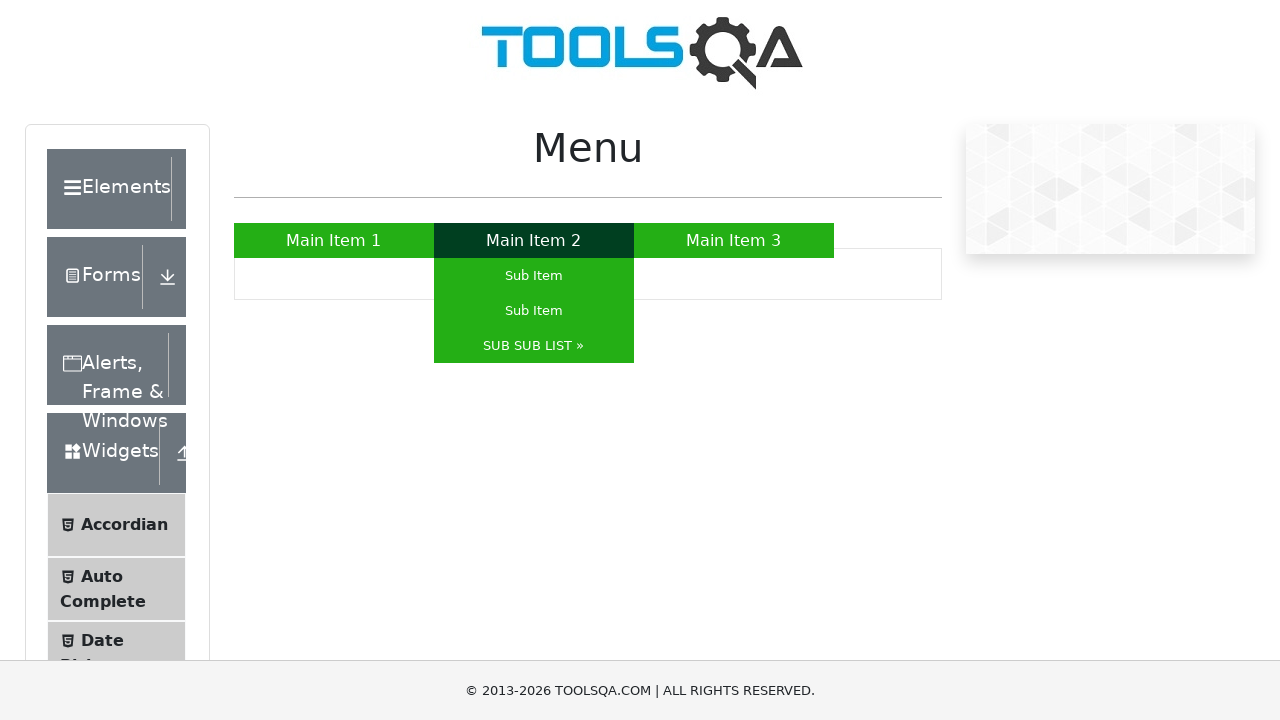

Hovered over sub-menu item to reveal nested options at (534, 346) on xpath=//*[@id="nav"]/li[2]/ul/li[3]/a
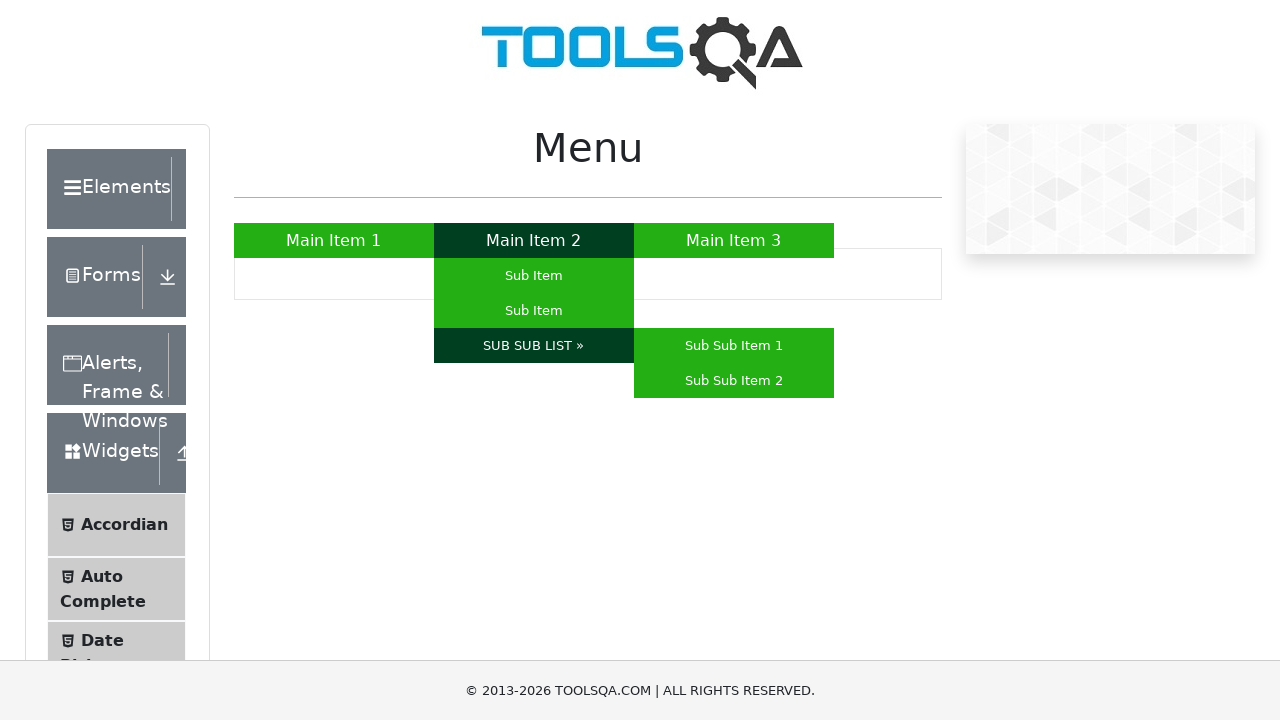

Hovered over nested sub-menu item at (734, 380) on xpath=//*[@id="nav"]/li[2]/ul/li[3]/ul/li[2]/a
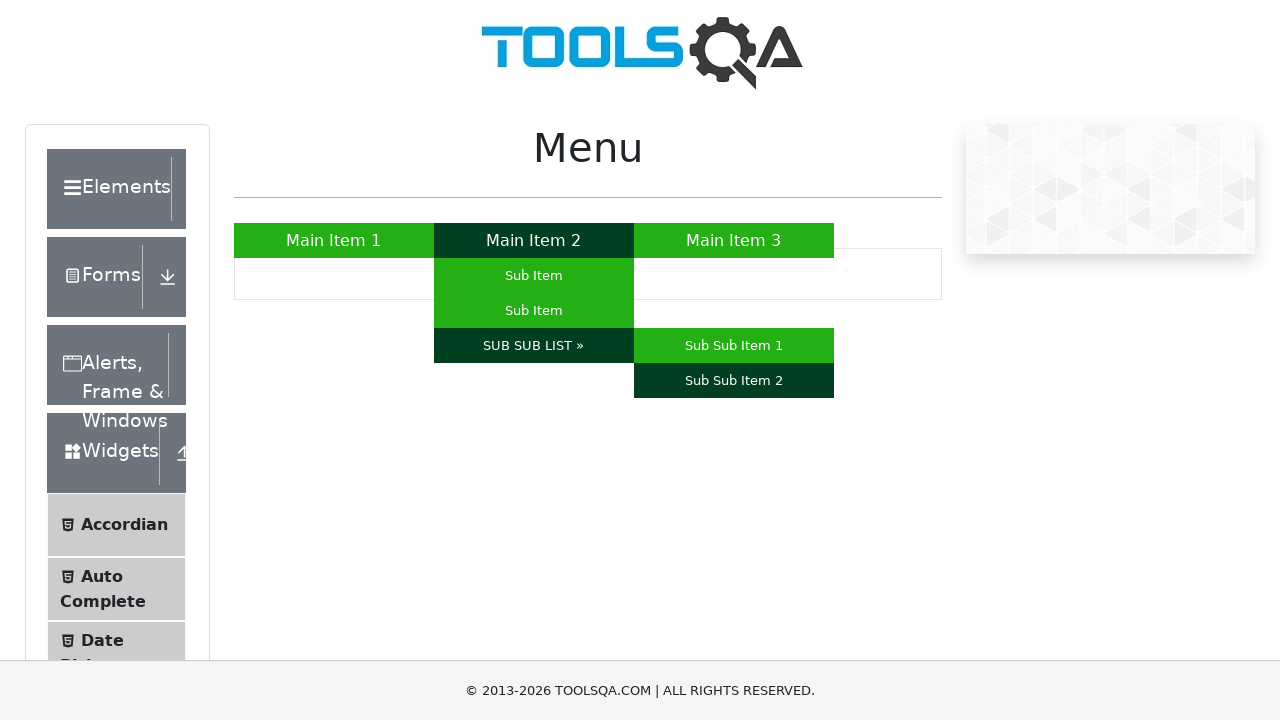

Clicked on nested sub-menu item at (734, 380) on xpath=//*[@id="nav"]/li[2]/ul/li[3]/ul/li[2]/a
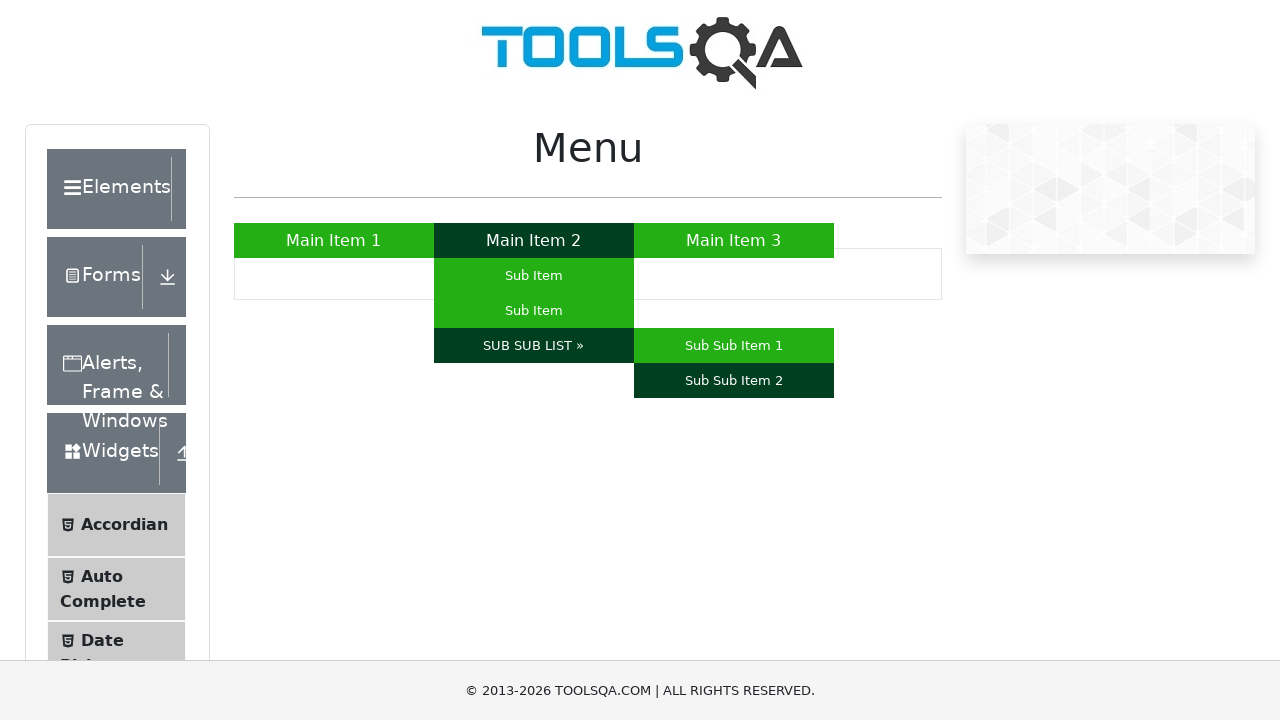

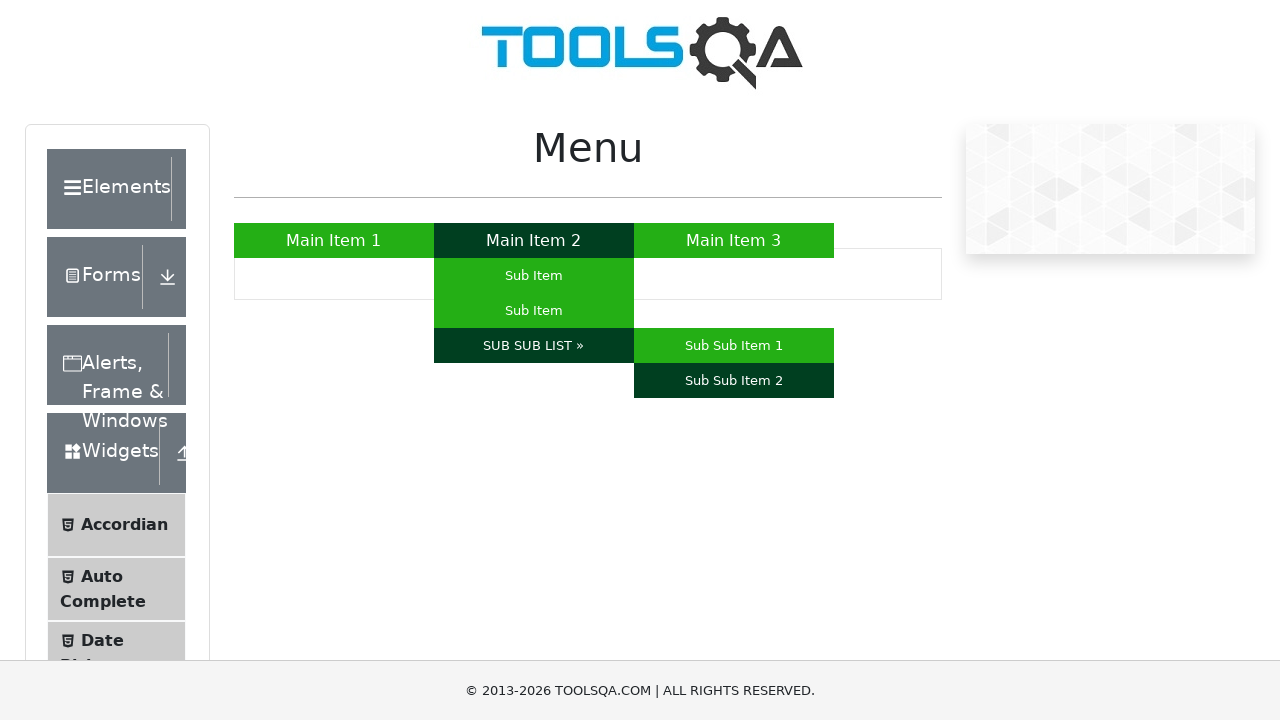